Tests form validation by filling email and password fields but leaving name empty, then submitting to verify error message appears

Starting URL: https://startupium.ru/create-account

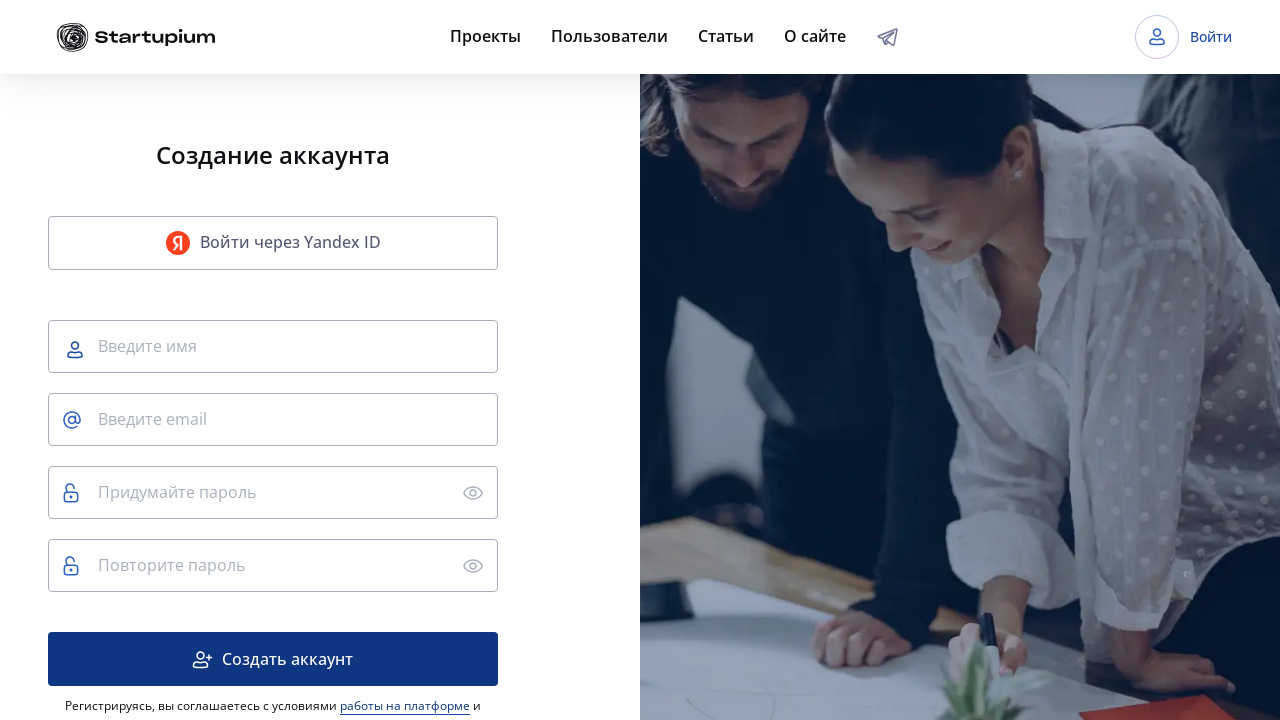

Waited for email input field to appear
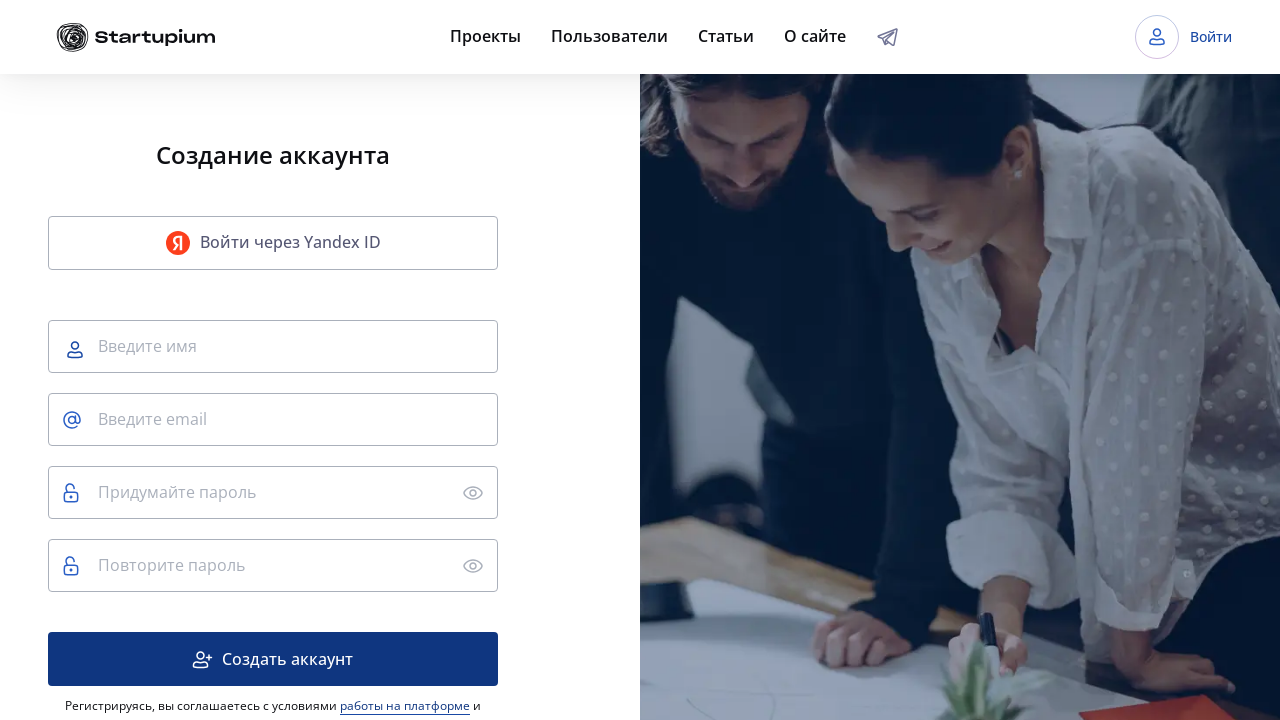

Filled email field with 'user_test@example.ru' on input[placeholder='Введите email']
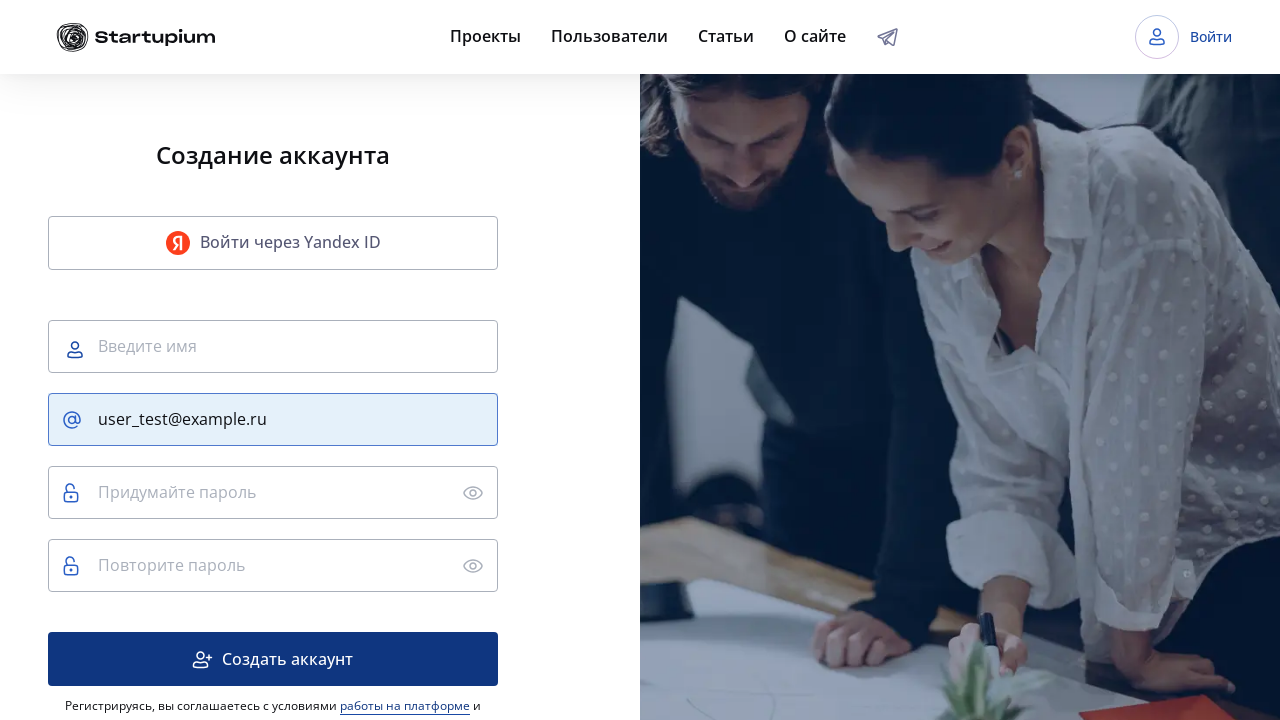

Waited for password input field to appear
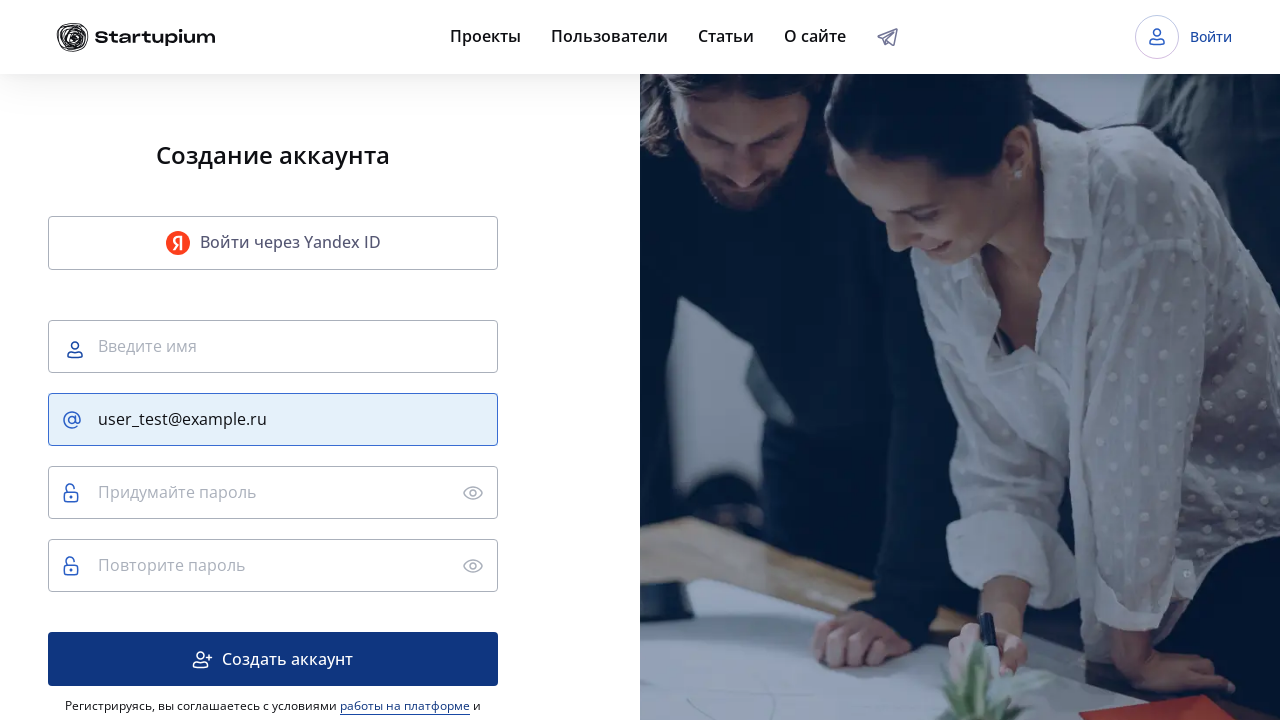

Filled password field with 'SecurePass1!' on input[placeholder='Придумайте пароль']
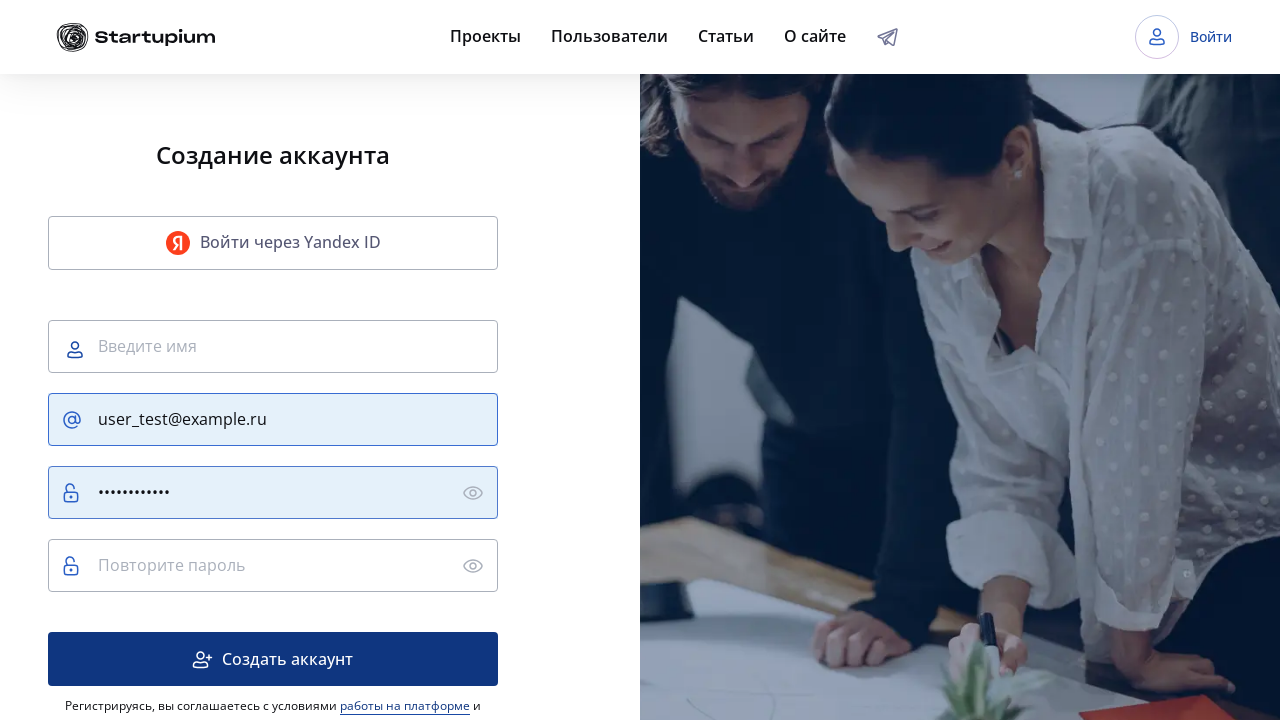

Waited for repeat password input field to appear
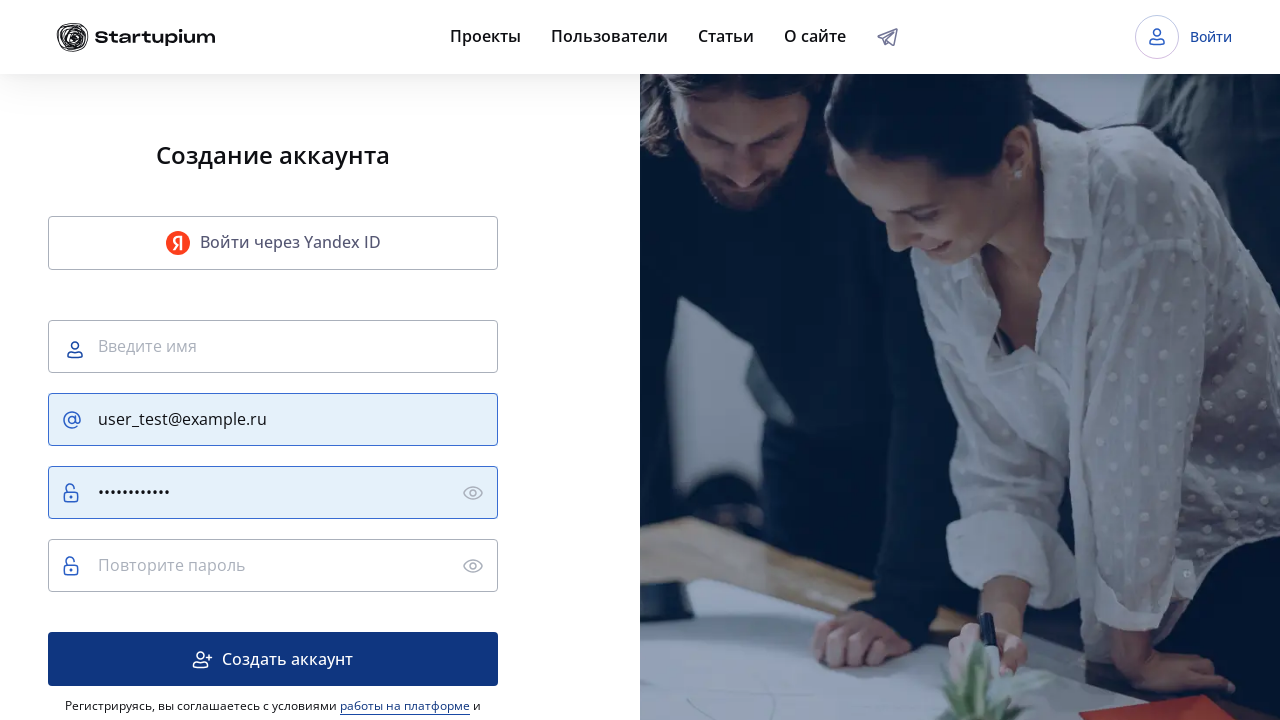

Filled repeat password field with 'SecurePass1!' on input[placeholder='Повторите пароль']
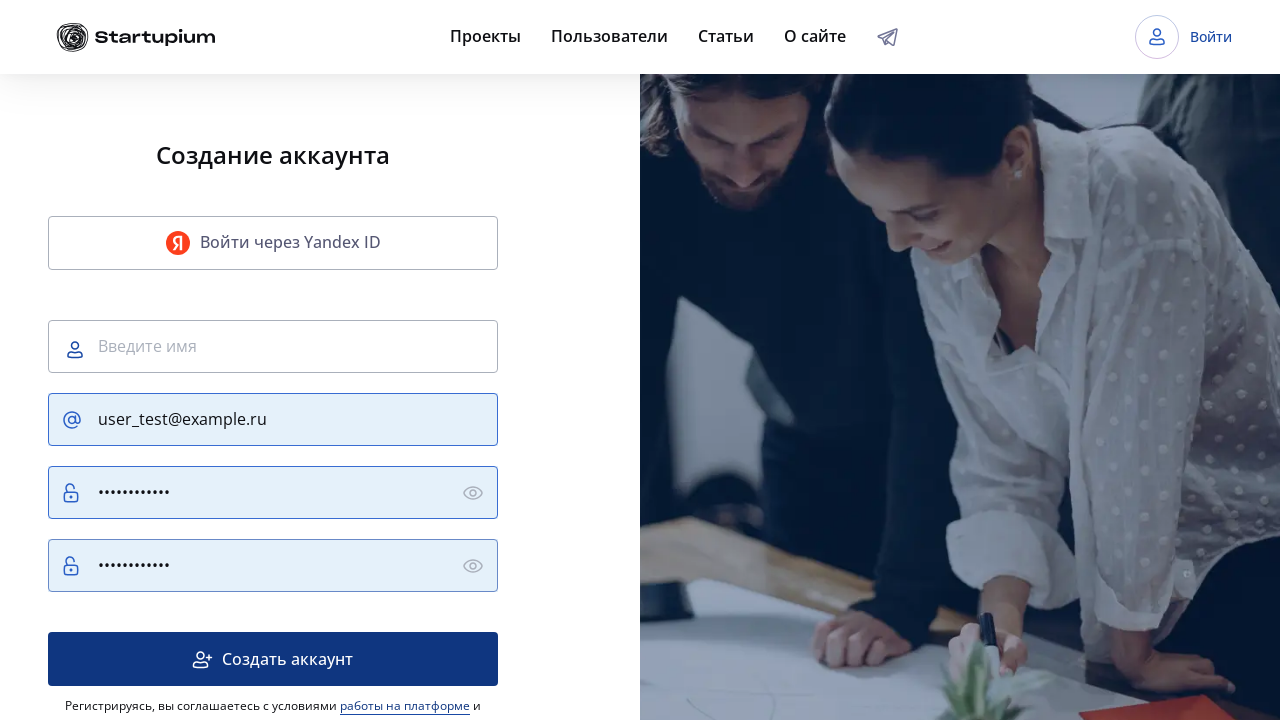

Clicked registration button without filling name field at (273, 659) on .MuiButton-containedPrimary
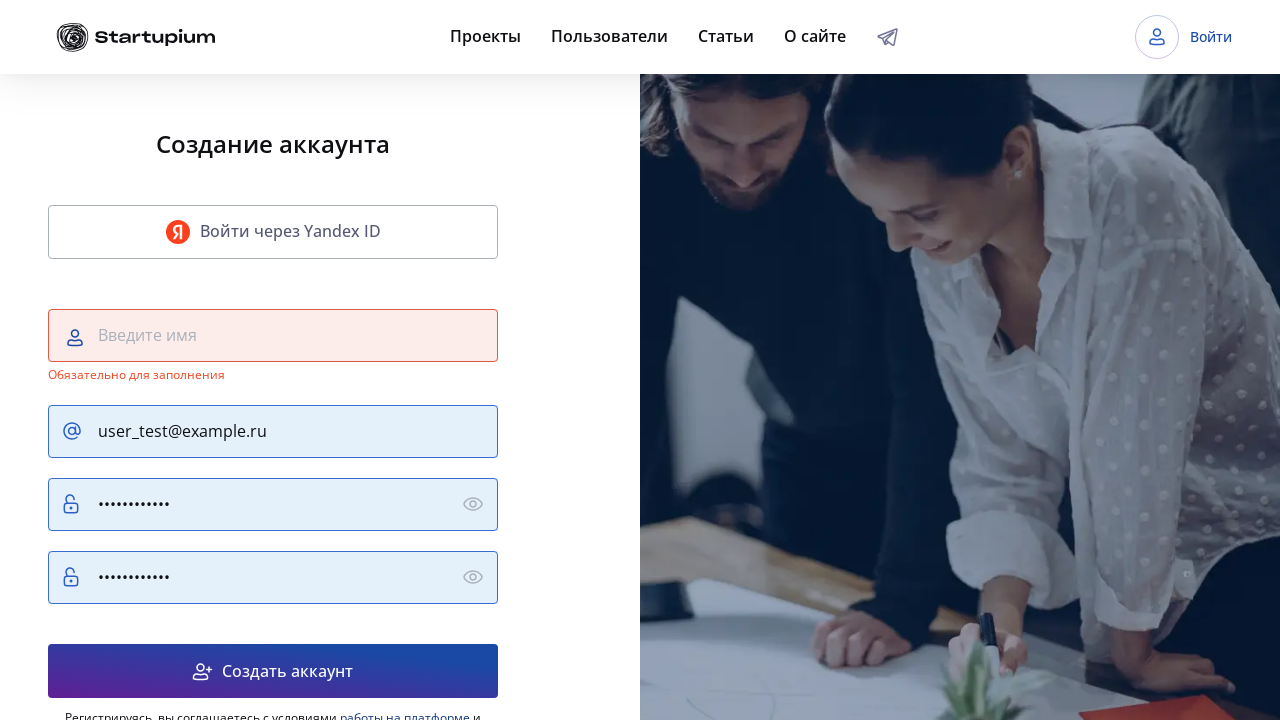

Validation error message 'Обязательно для заполнения' appeared
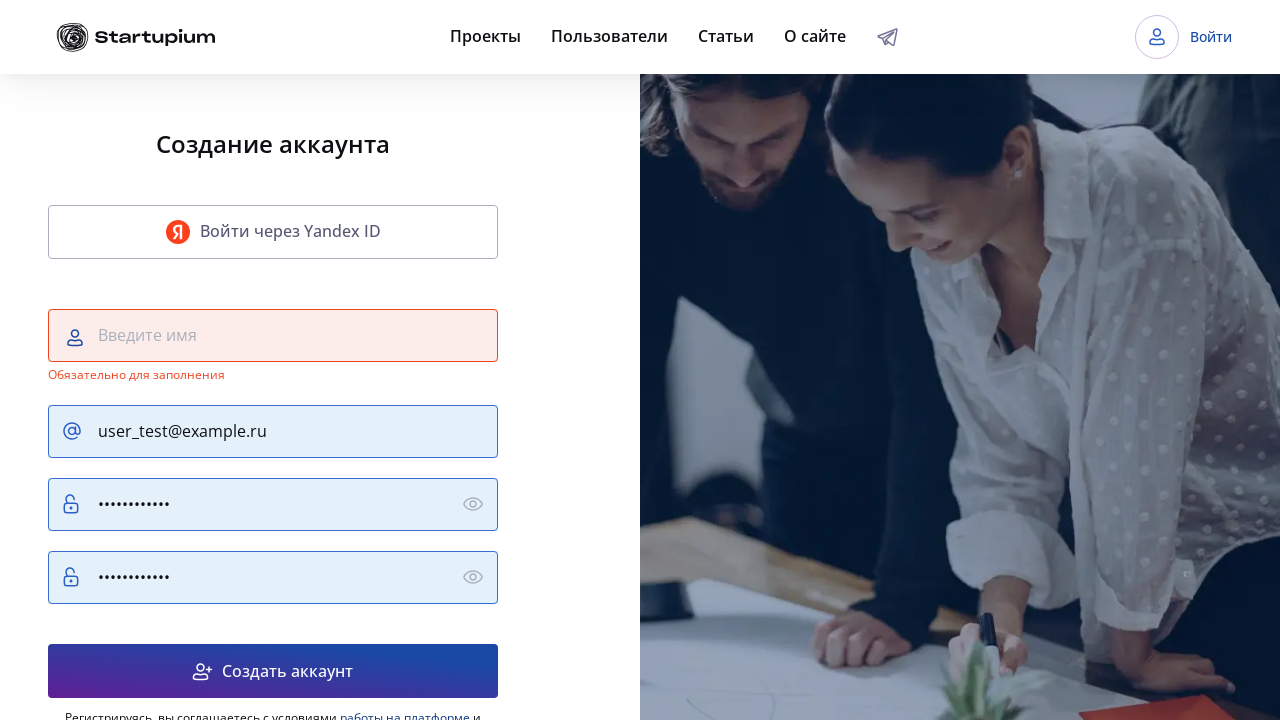

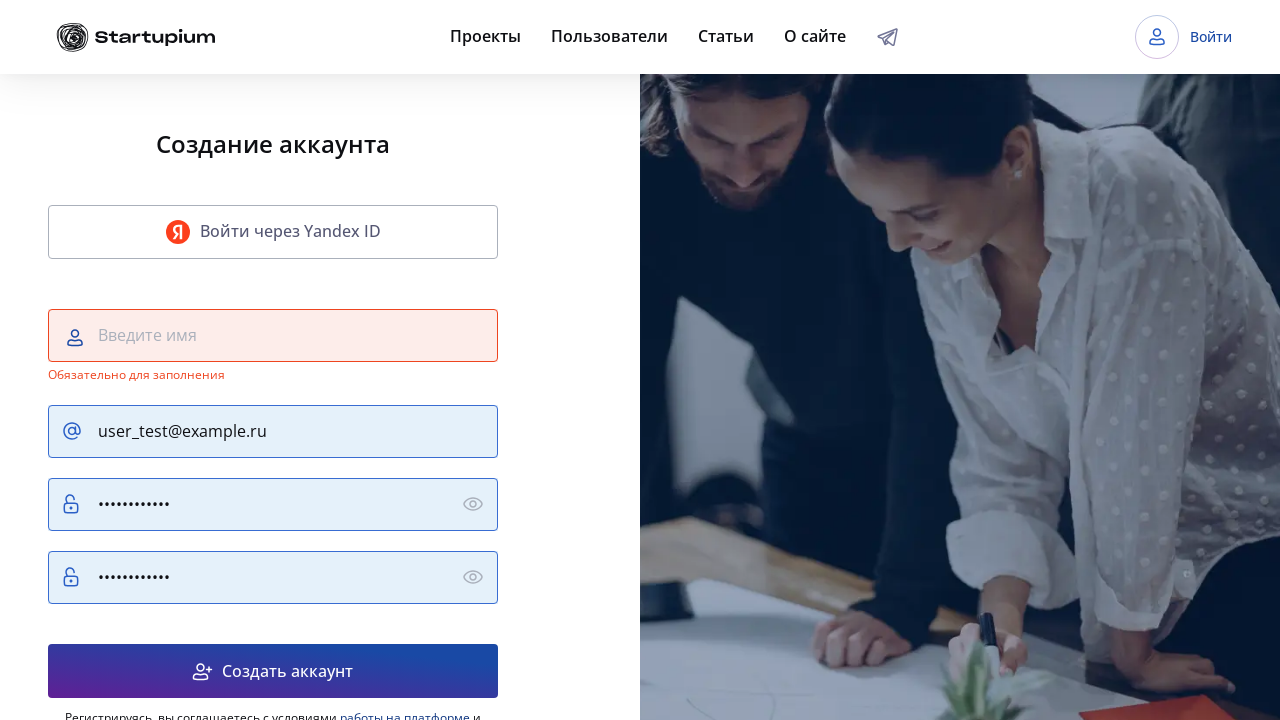